Tests dynamic checkbox visibility and interaction by toggling its display state and selecting it

Starting URL: https://v1.training-support.net/selenium/dynamic-controls

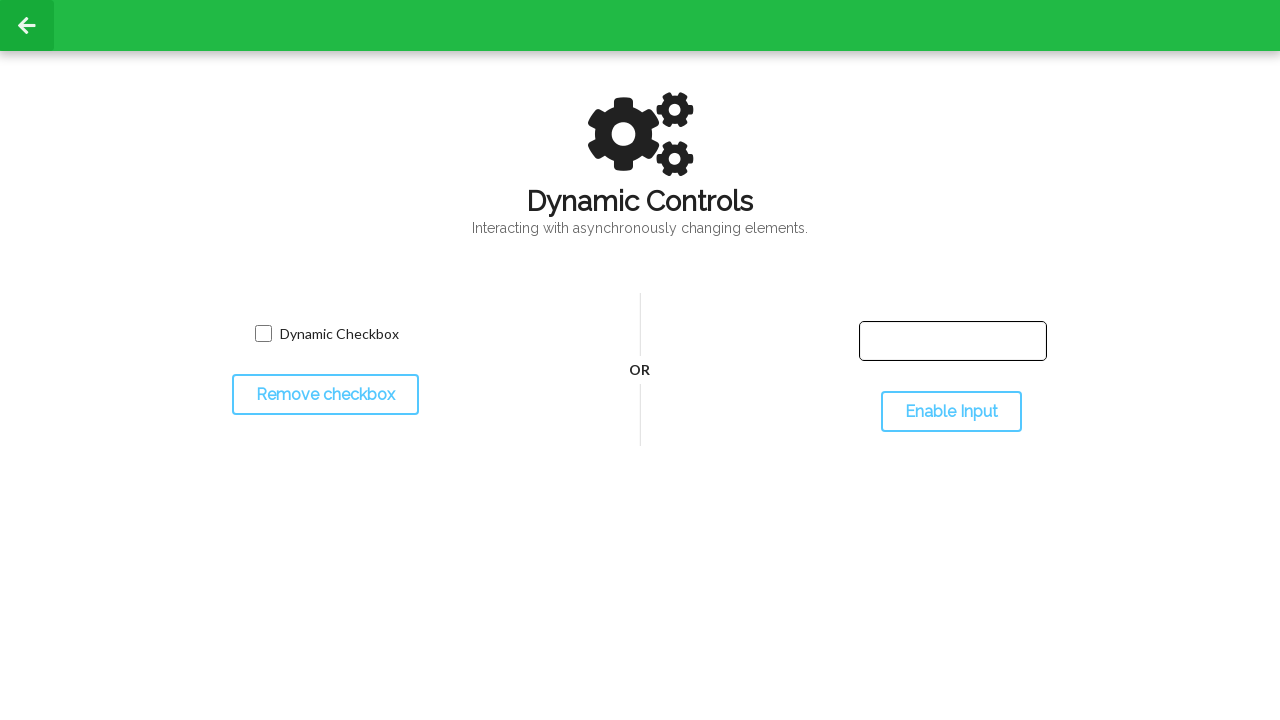

Clicked toggle button to hide checkbox at (325, 395) on #toggleCheckbox
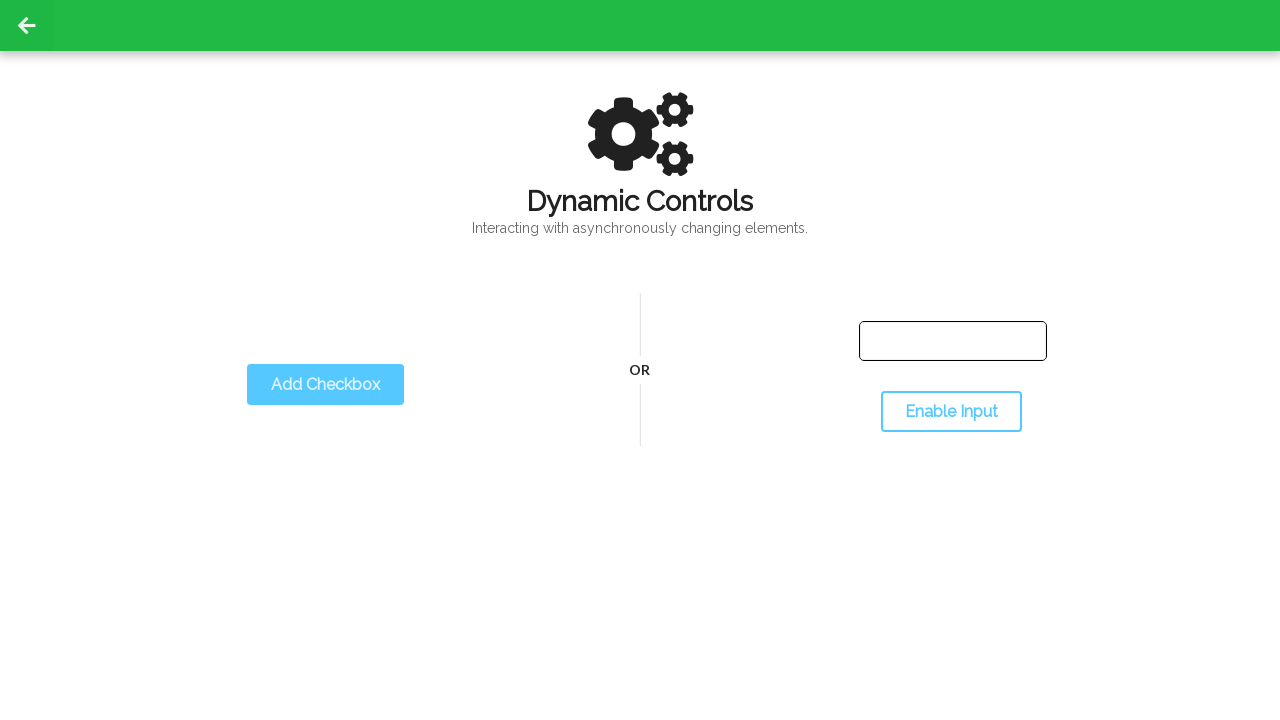

Waited for checkbox to be hidden
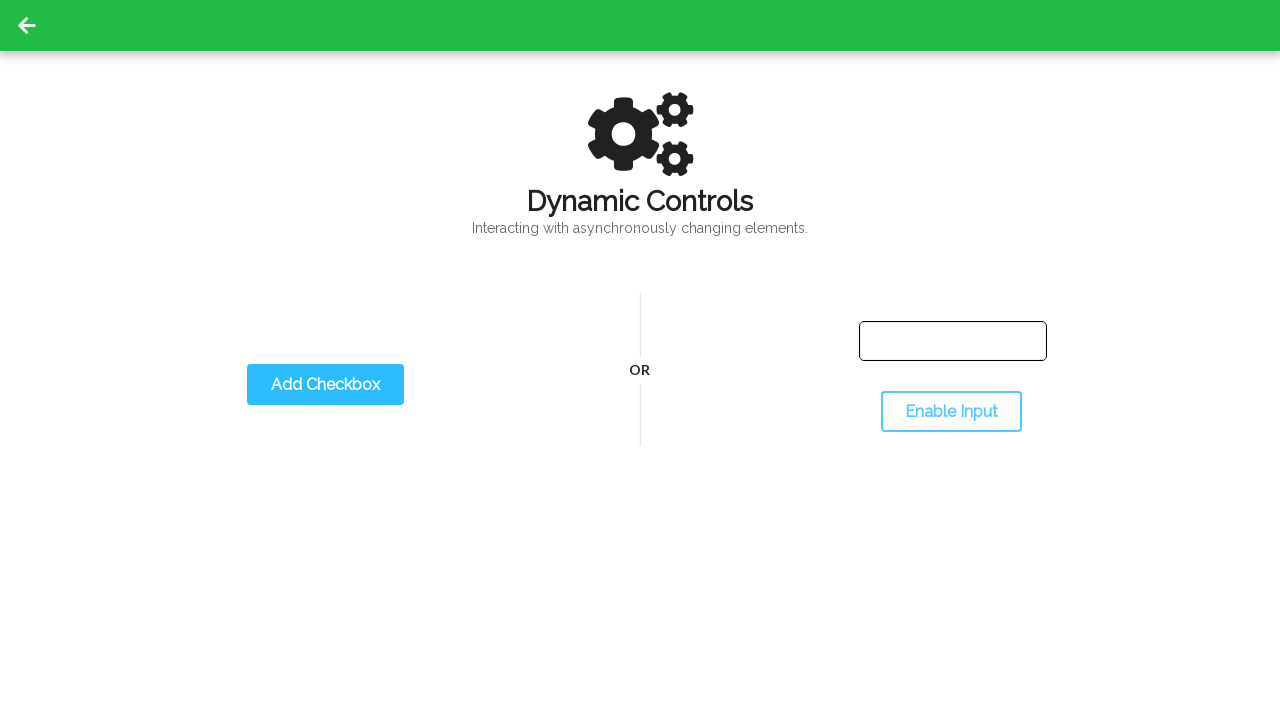

Clicked toggle button to show checkbox again at (325, 385) on #toggleCheckbox
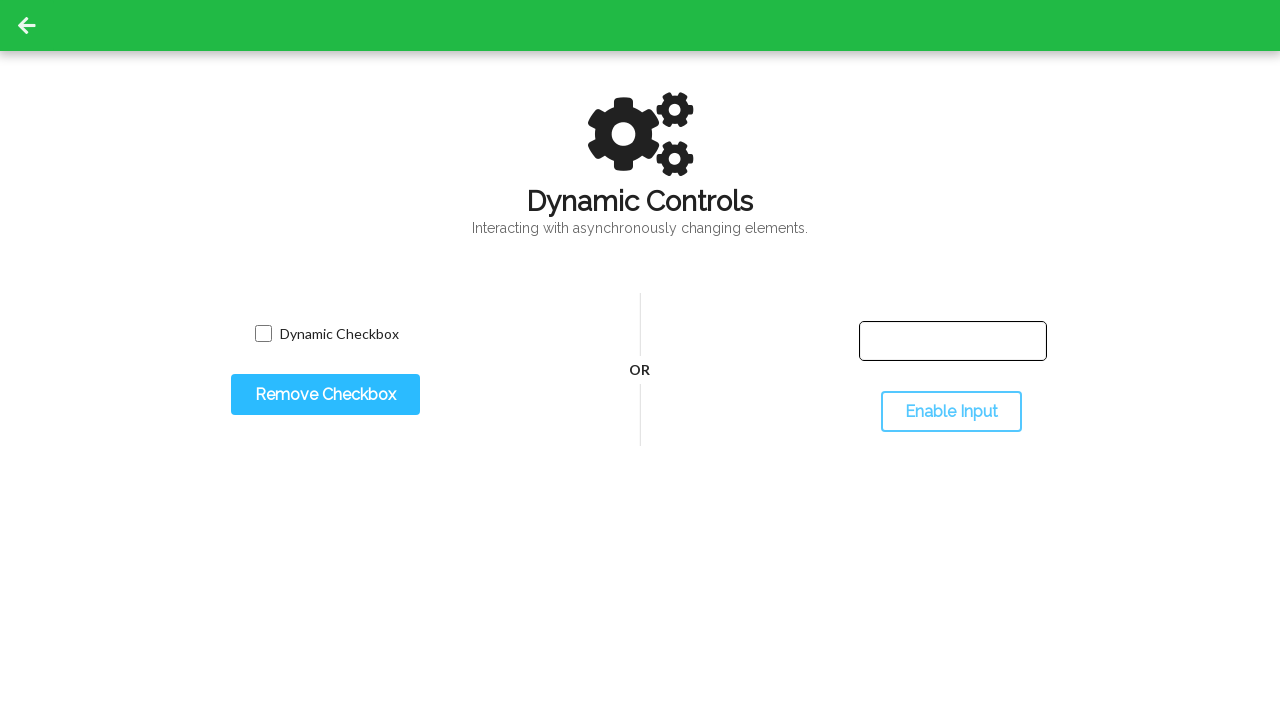

Waited for checkbox to be visible
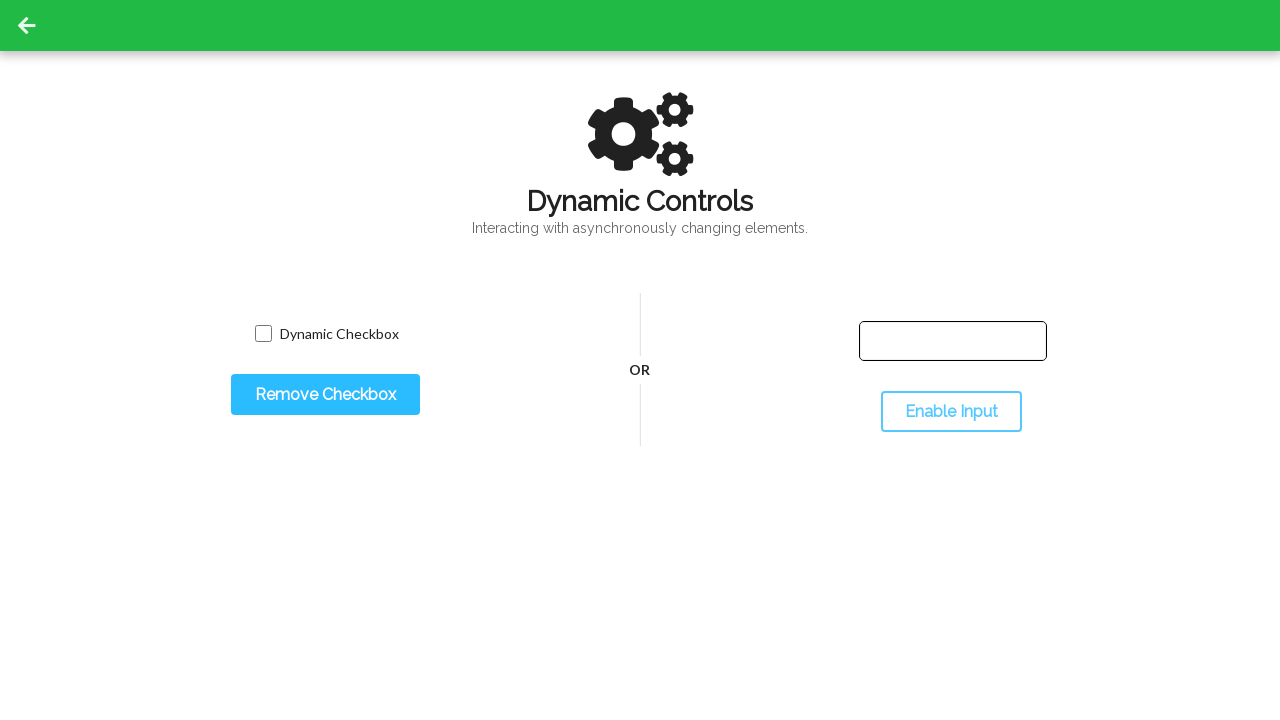

Clicked the checkbox to select it at (263, 334) on xpath=//div[@id='dynamicCheckbox']/input
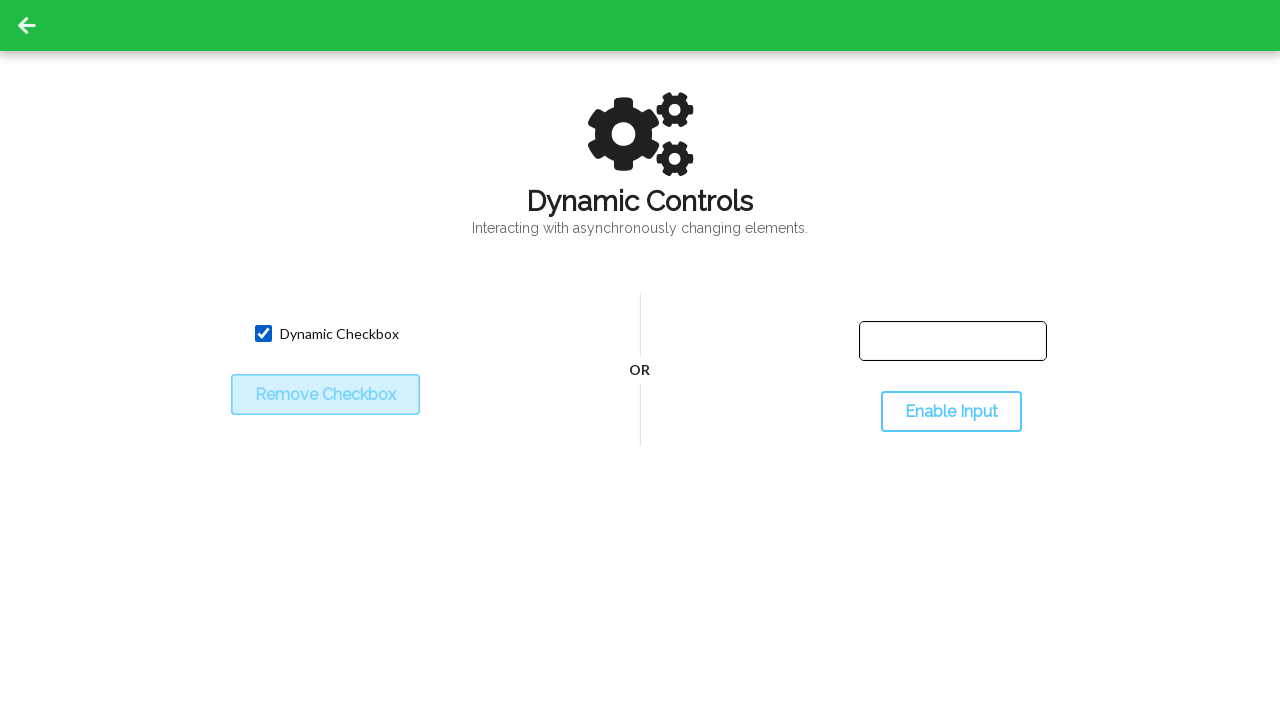

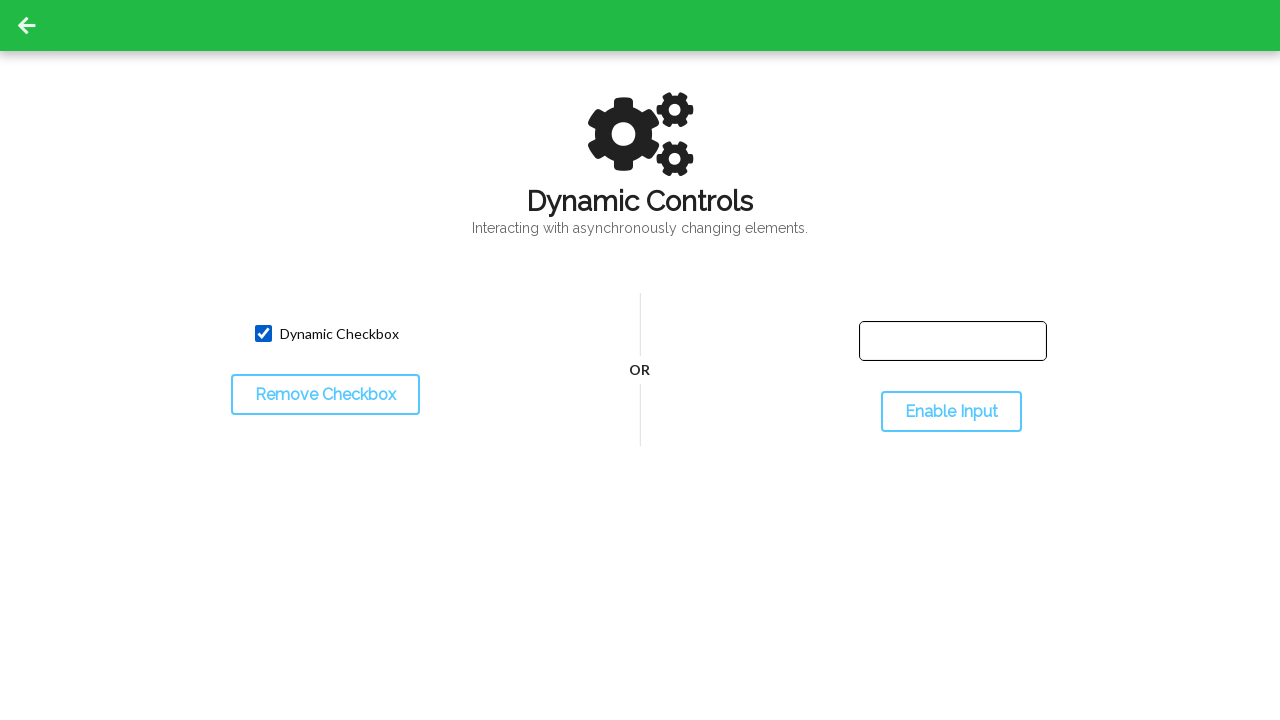